Tests clearing the complete state of all items by toggling the mark all checkbox

Starting URL: https://demo.playwright.dev/todomvc

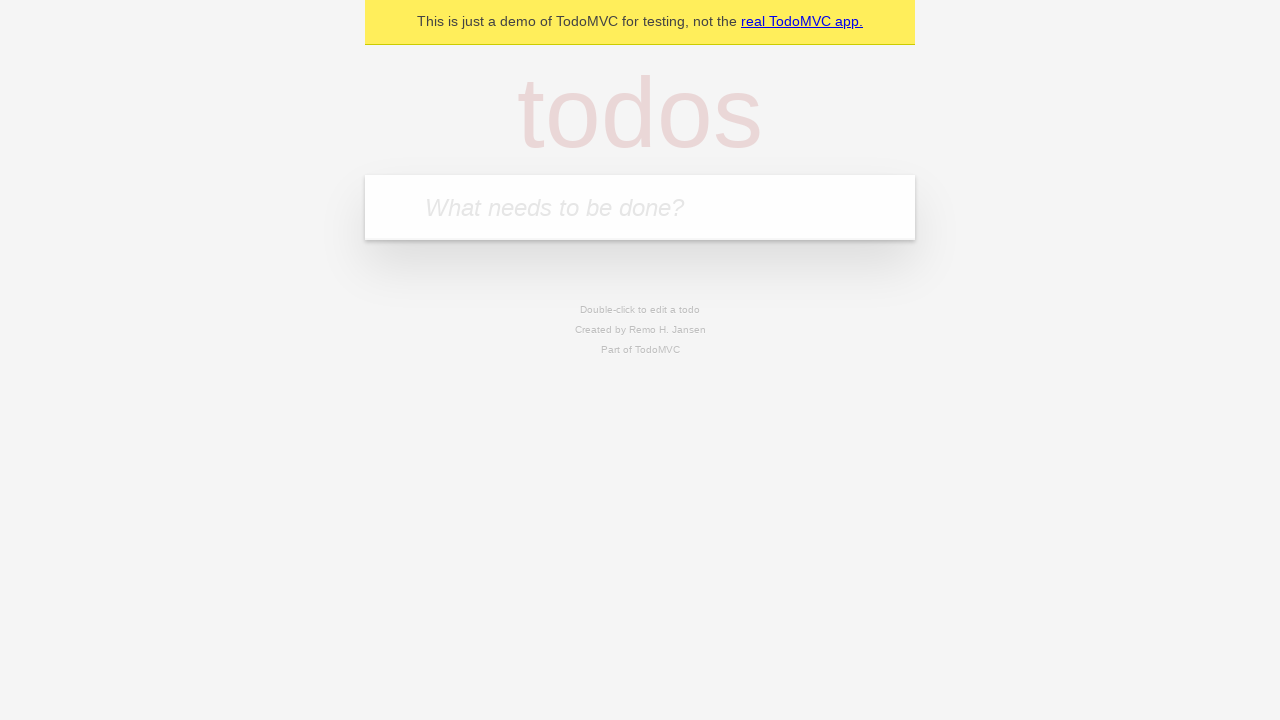

Filled todo input with 'buy some cheese' on internal:attr=[placeholder="What needs to be done?"i]
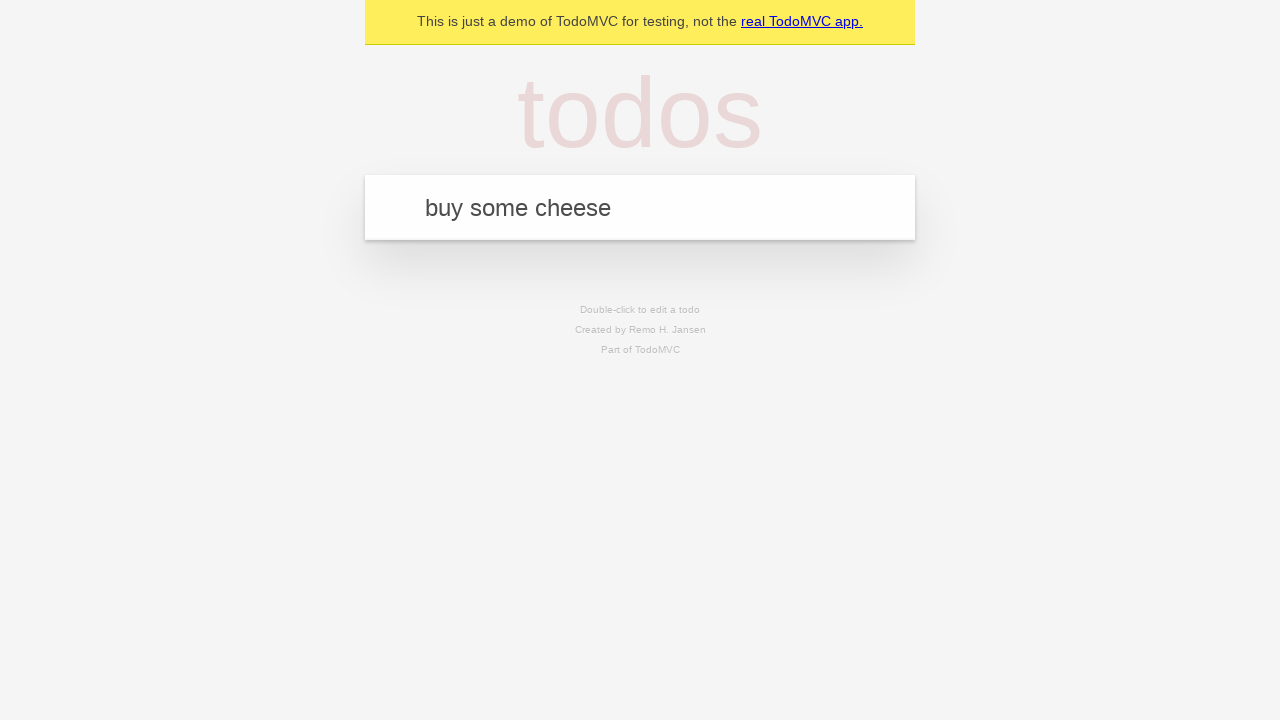

Pressed Enter to add first todo item on internal:attr=[placeholder="What needs to be done?"i]
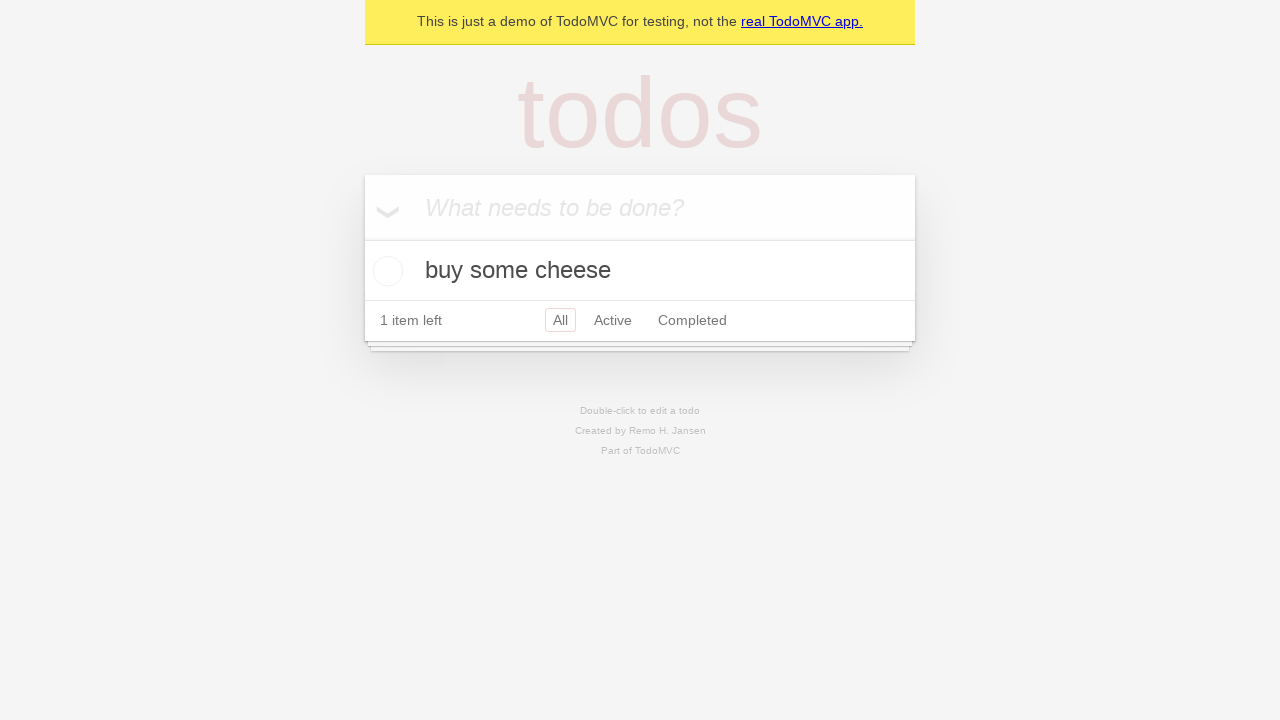

Filled todo input with 'feed the cat' on internal:attr=[placeholder="What needs to be done?"i]
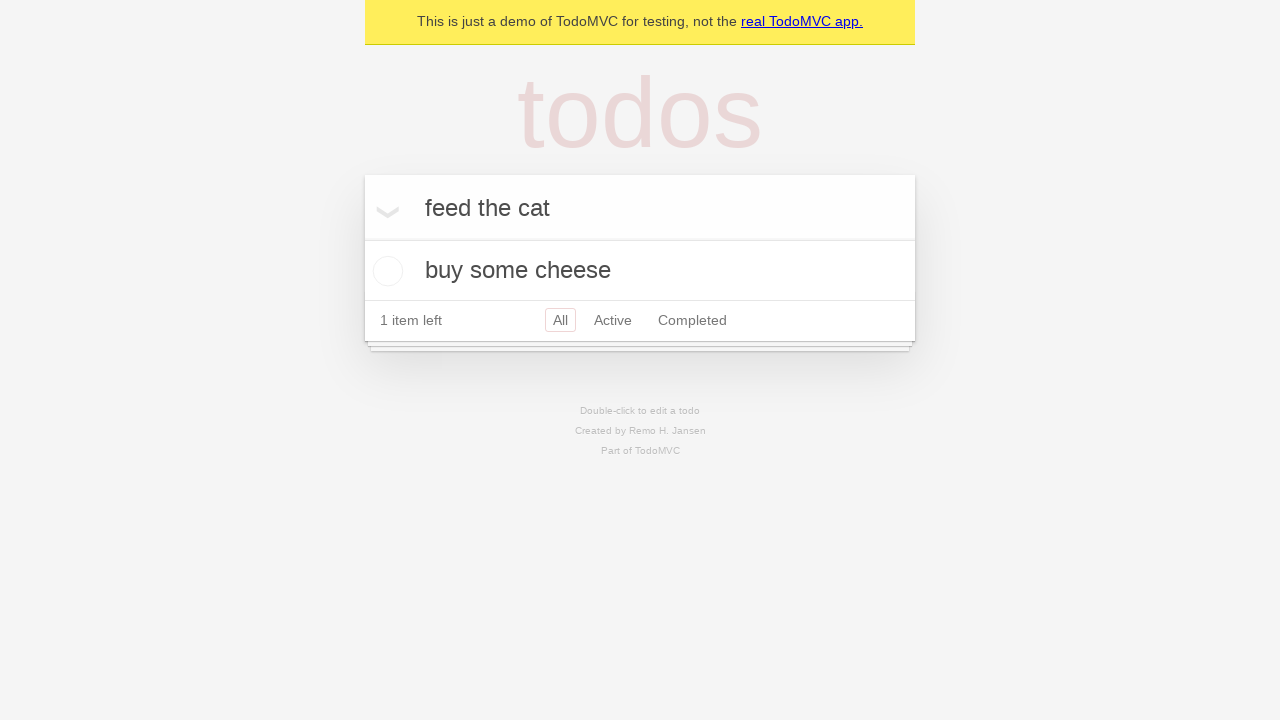

Pressed Enter to add second todo item on internal:attr=[placeholder="What needs to be done?"i]
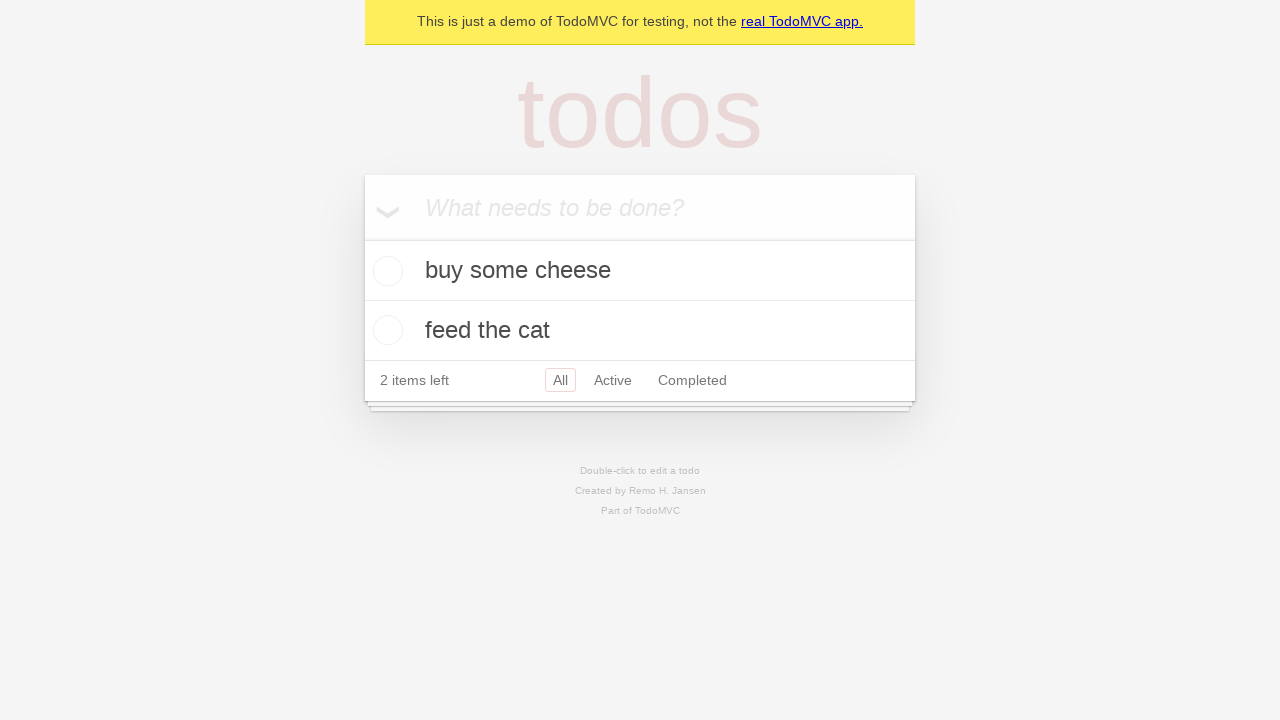

Filled todo input with 'book a doctors appointment' on internal:attr=[placeholder="What needs to be done?"i]
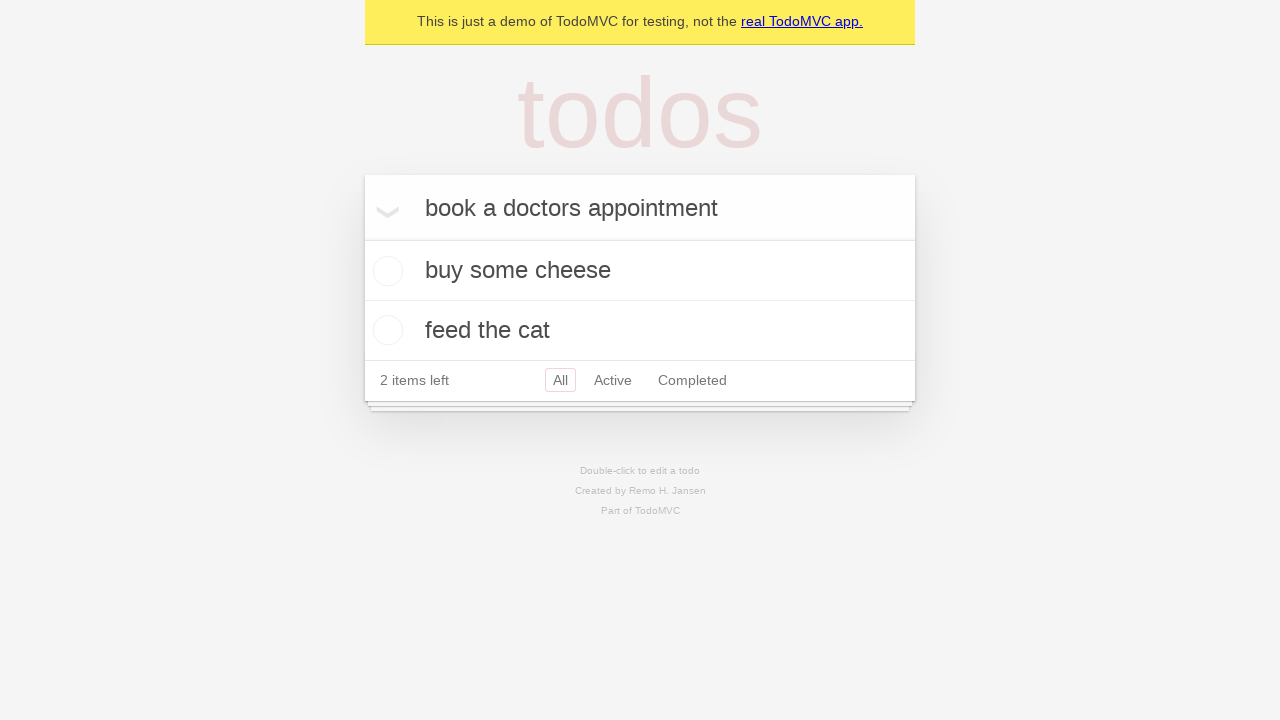

Pressed Enter to add third todo item on internal:attr=[placeholder="What needs to be done?"i]
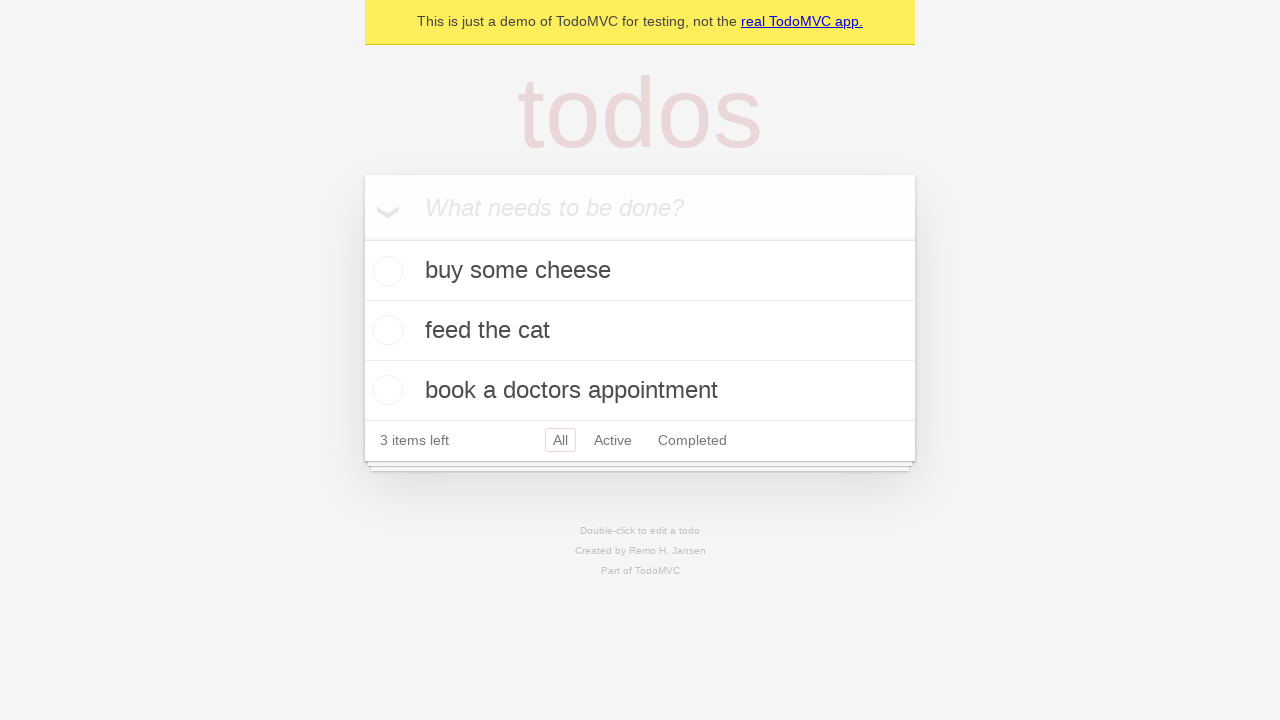

Checked mark all as complete checkbox to complete all items at (362, 238) on internal:label="Mark all as complete"i
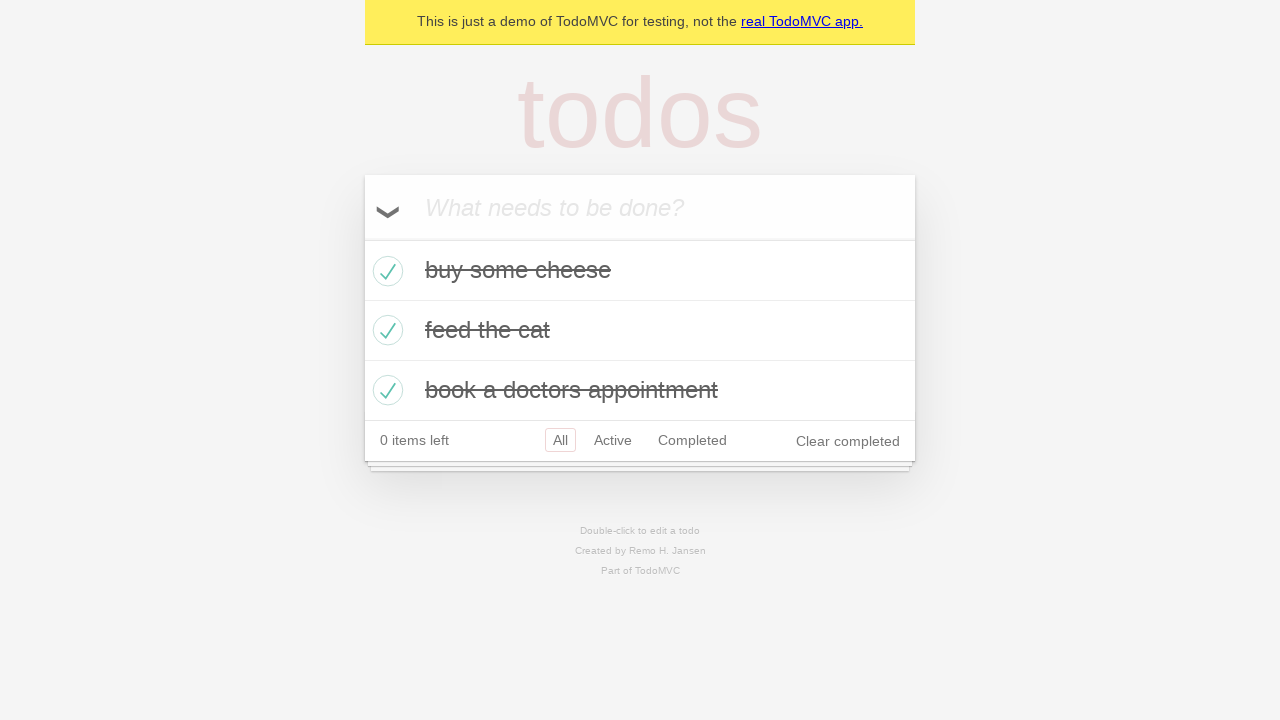

Unchecked mark all as complete checkbox to clear completion state of all items at (362, 238) on internal:label="Mark all as complete"i
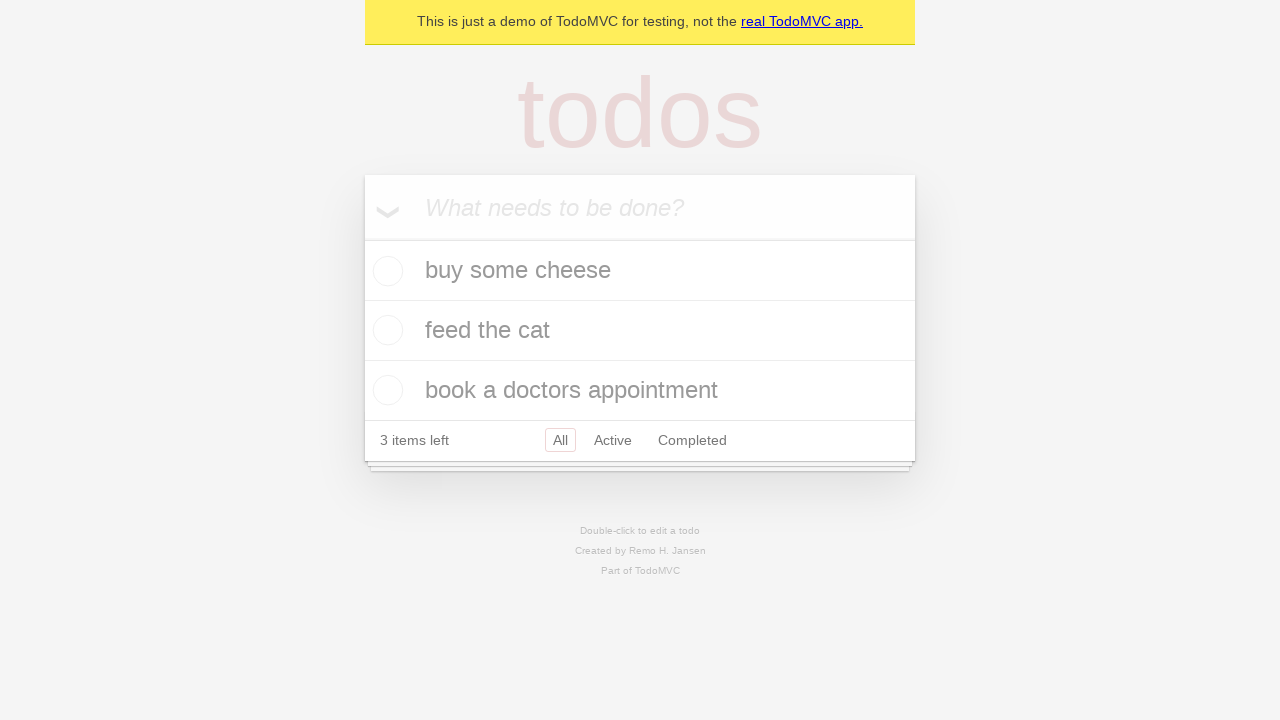

Waited for todo items to be displayed after clearing completion state
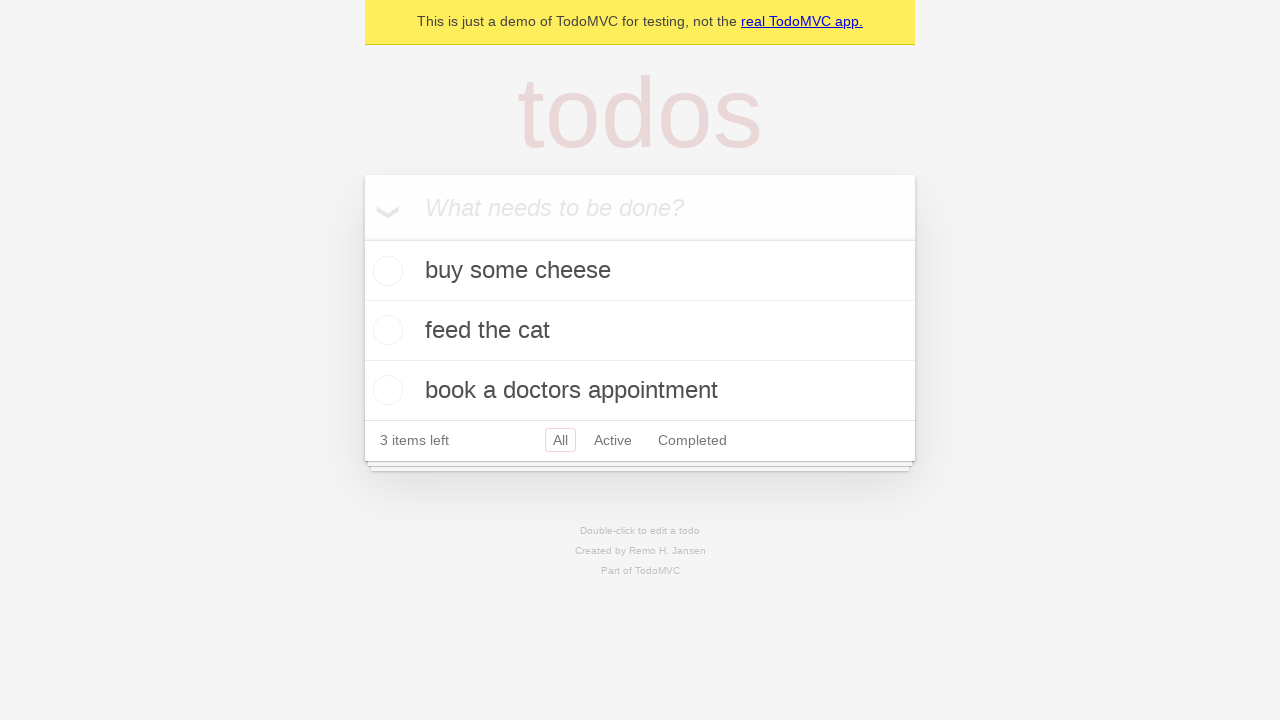

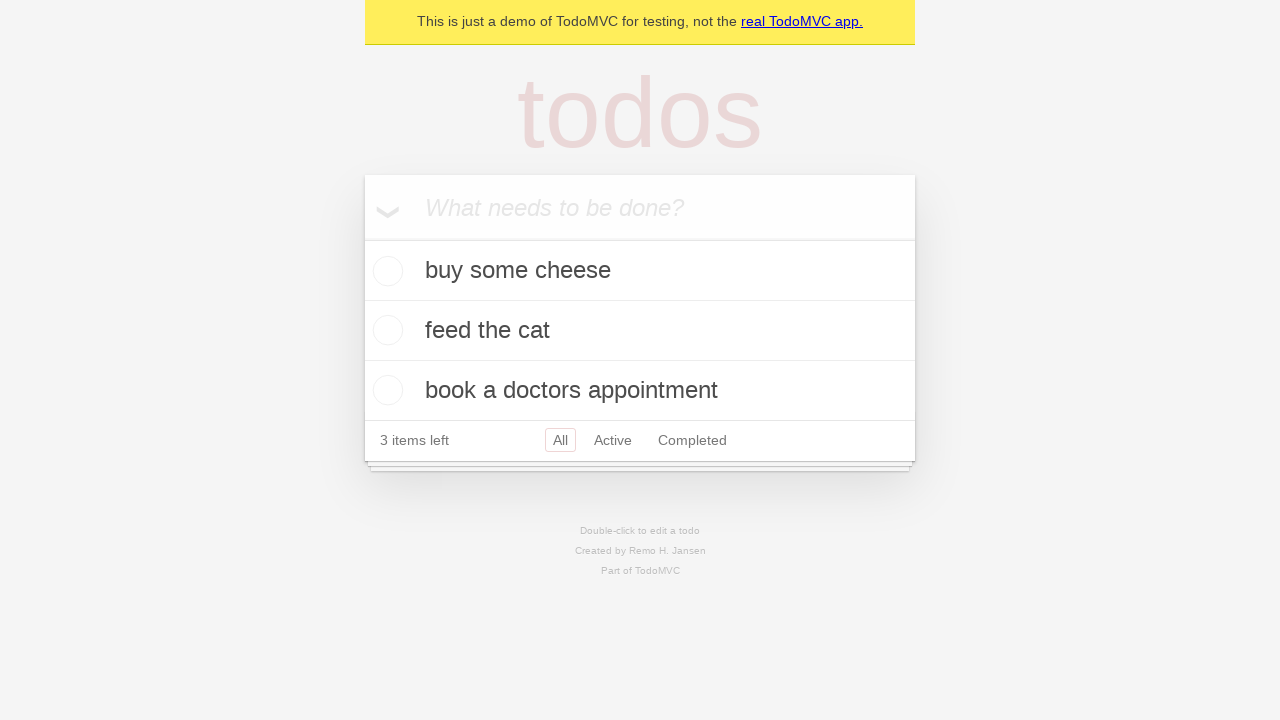